Navigates to Context Menu page and performs right-click on the rectangle element

Starting URL: https://the-internet.herokuapp.com/

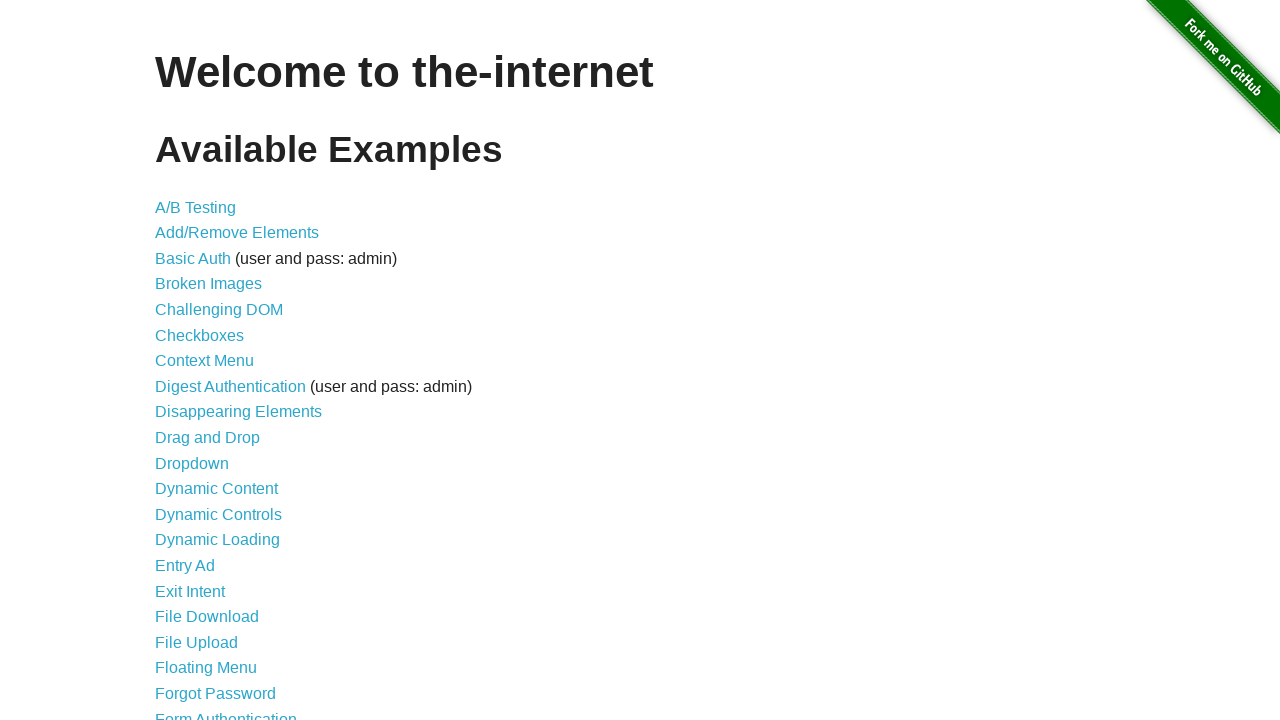

Clicked on Context Menu link at (204, 361) on text=Context Menu
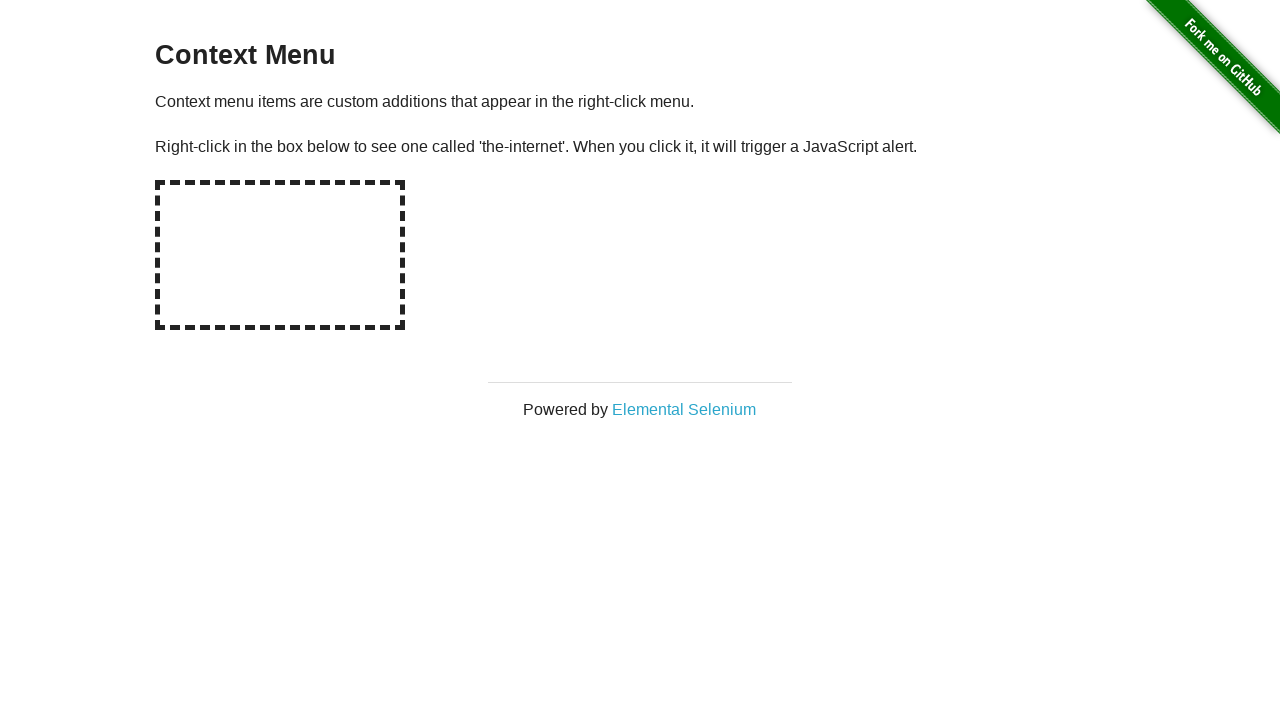

Right-clicked on the rectangle element at (280, 255) on #hot-spot
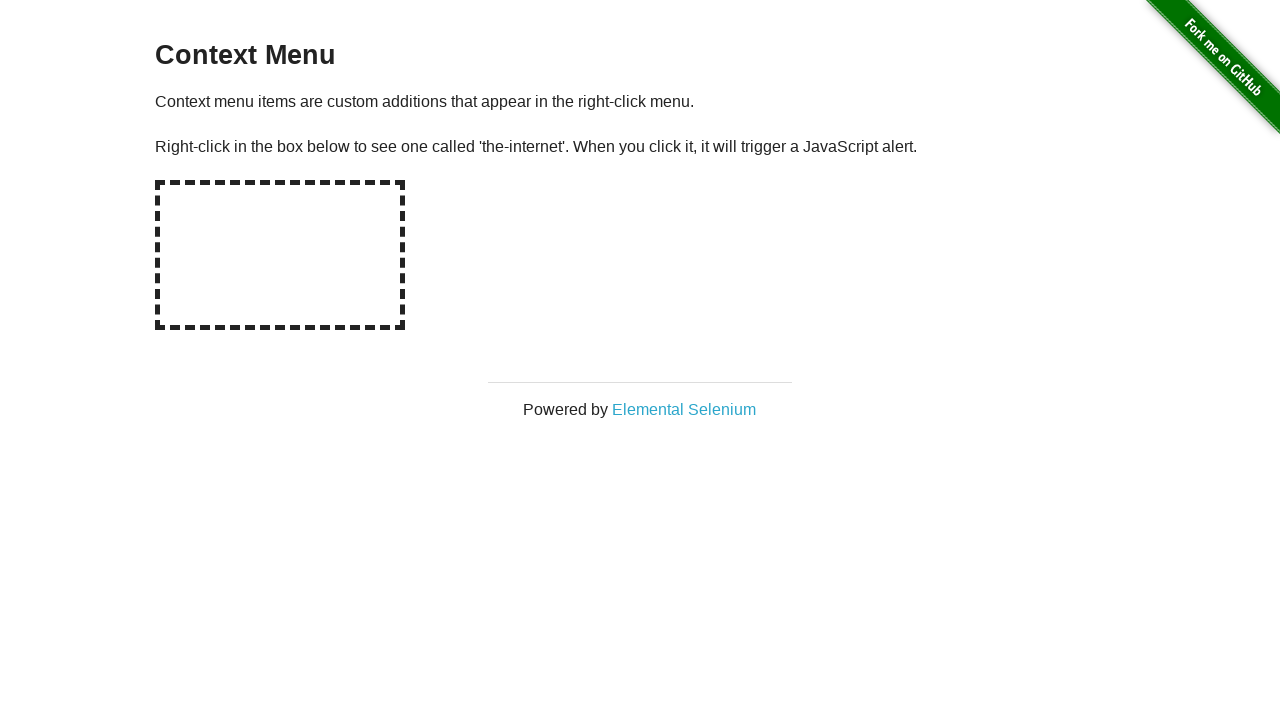

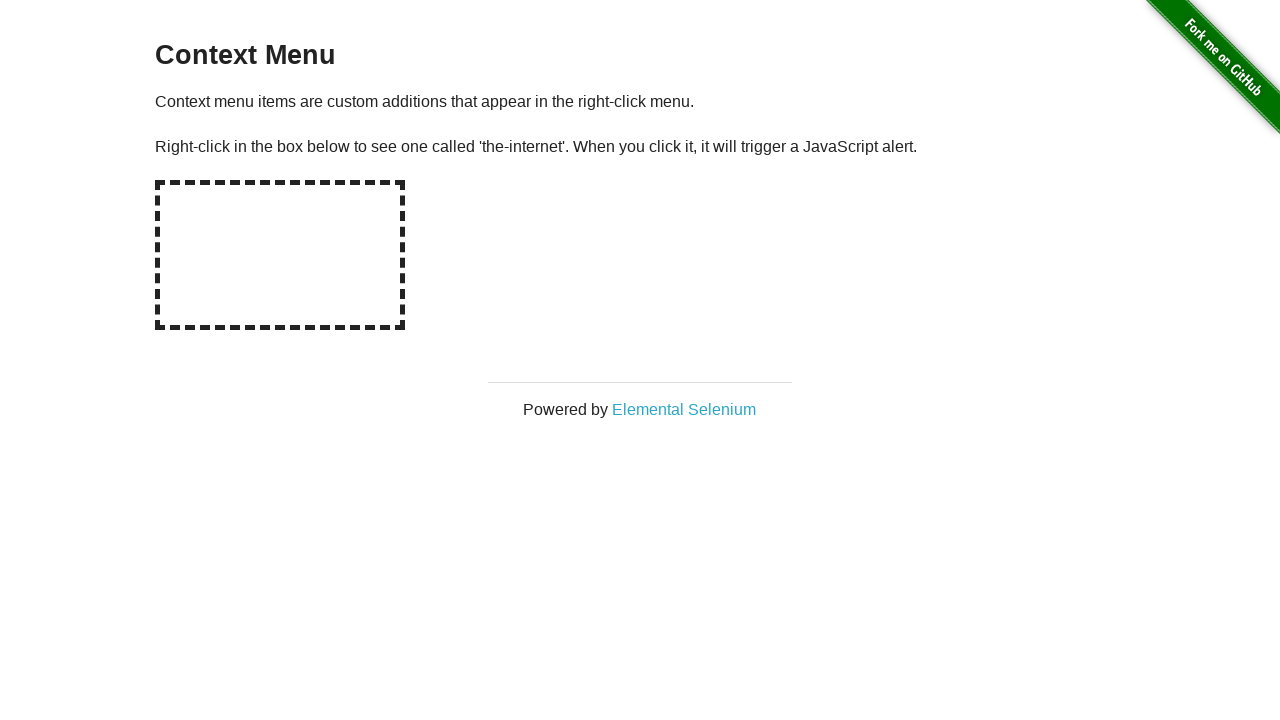